Tests Vue.js dropdown by selecting First, Second, and Third options

Starting URL: https://mikerodham.github.io/vue-dropdowns/

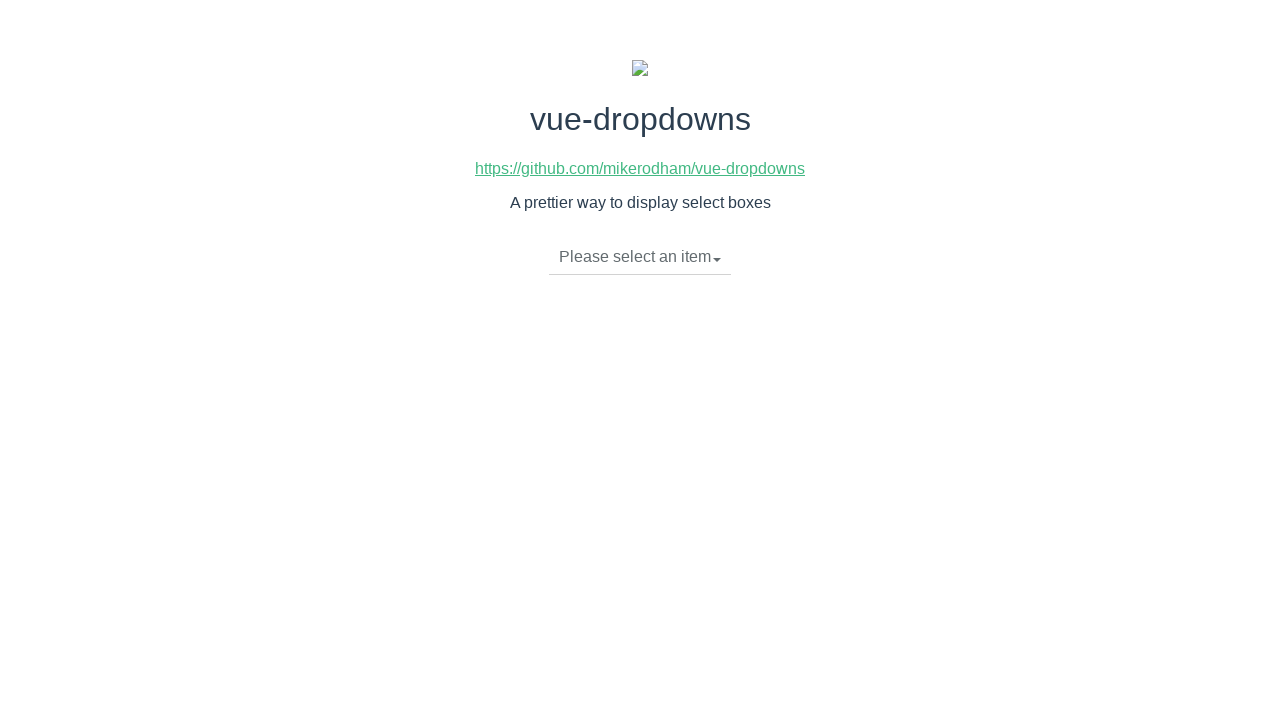

Waited for dropdown toggle to be available
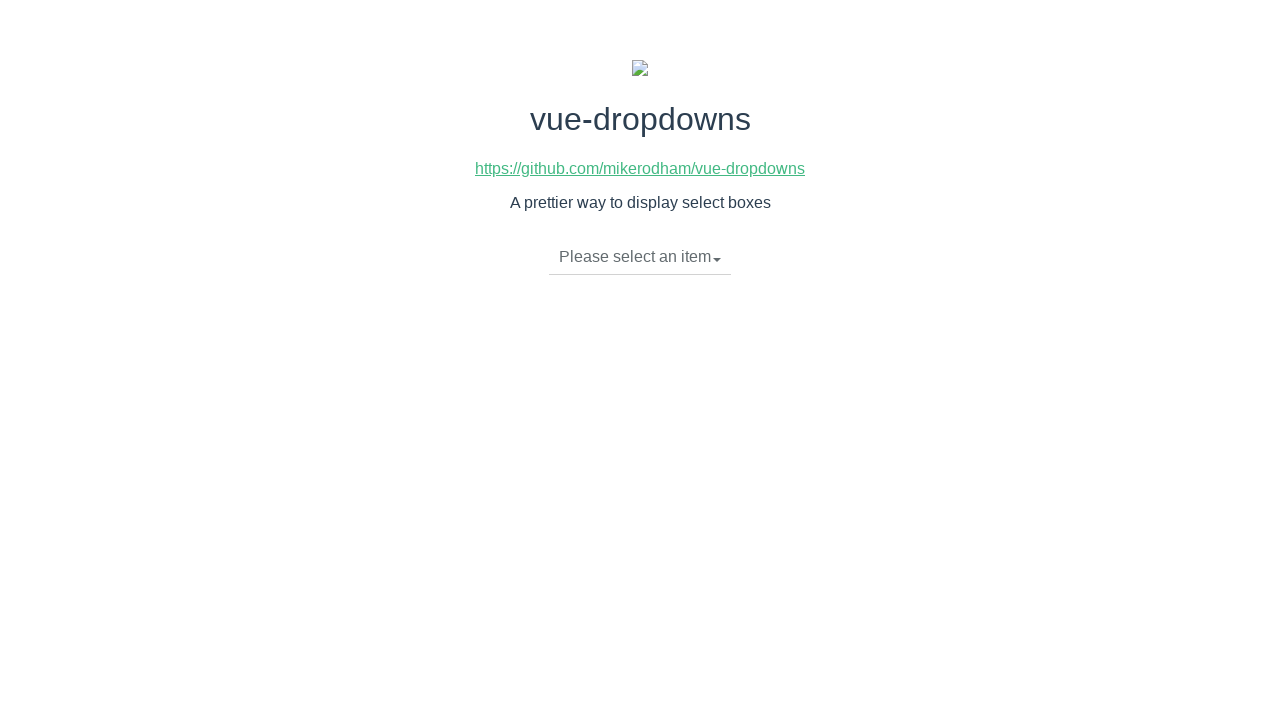

Clicked dropdown toggle to open menu at (640, 257) on li.dropdown-toggle
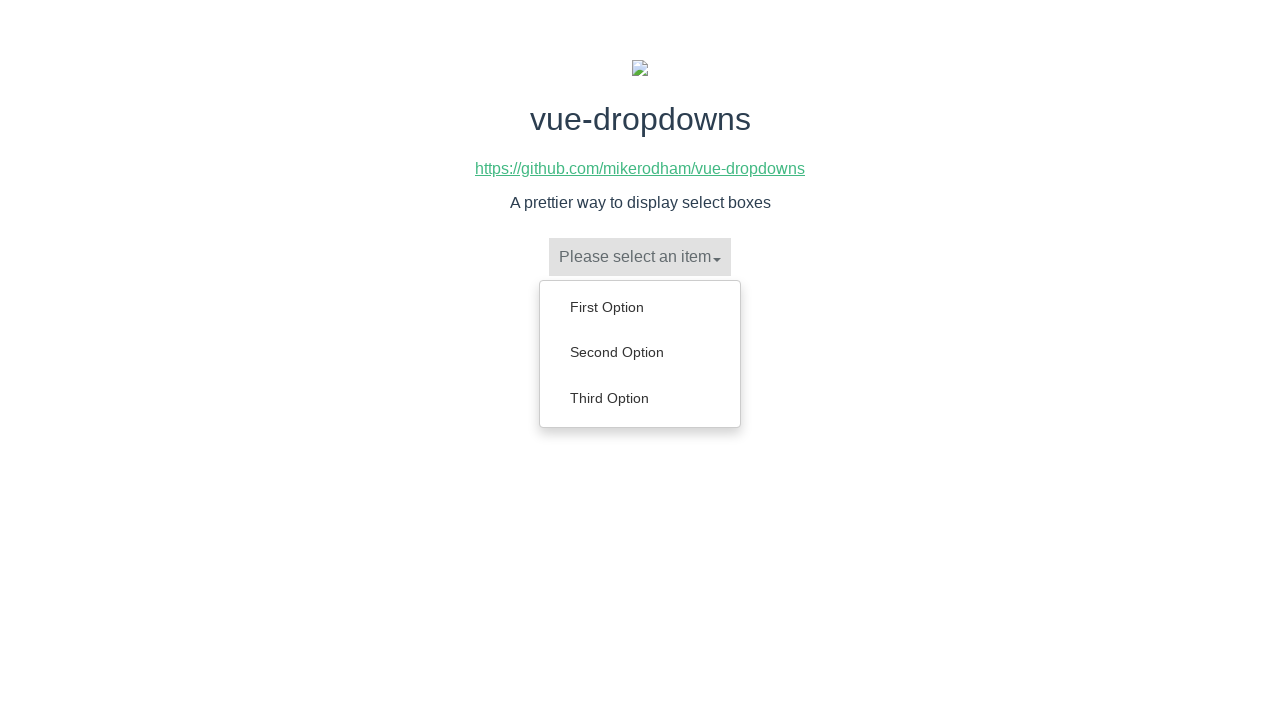

Dropdown menu appeared with options
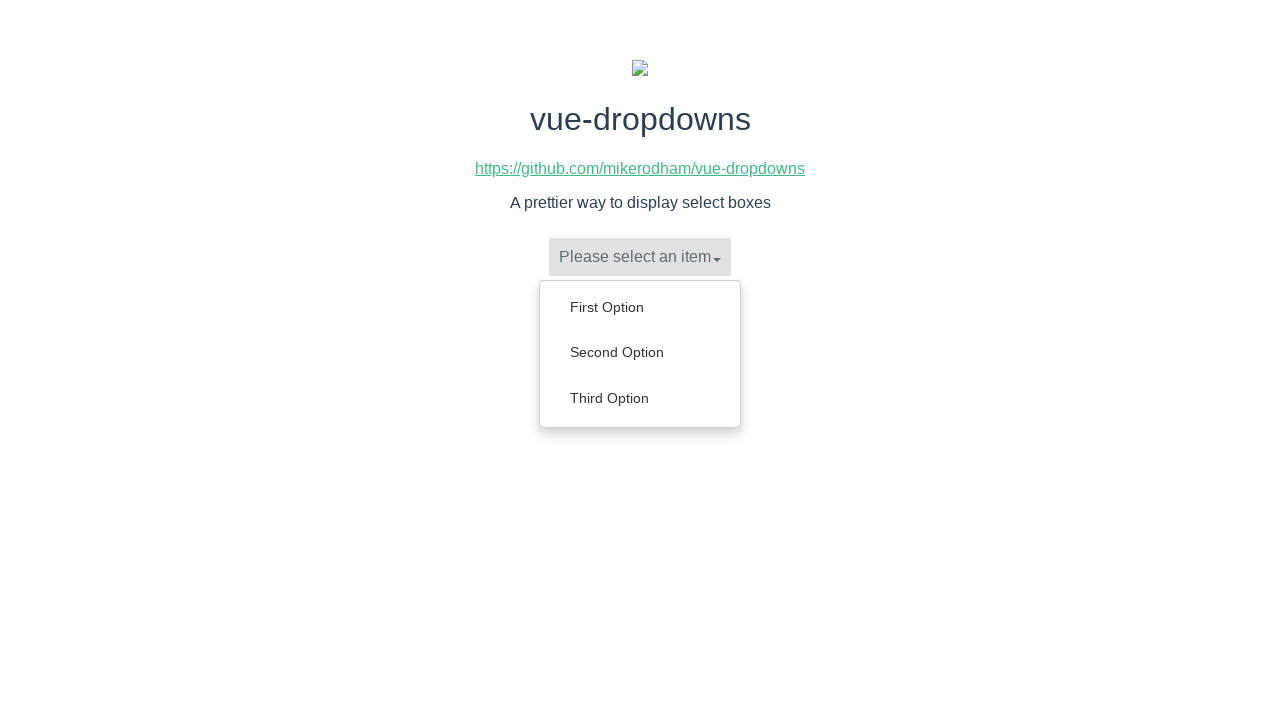

Selected 'First Option' from dropdown at (640, 307) on ul.dropdown-menu a:text('First Option')
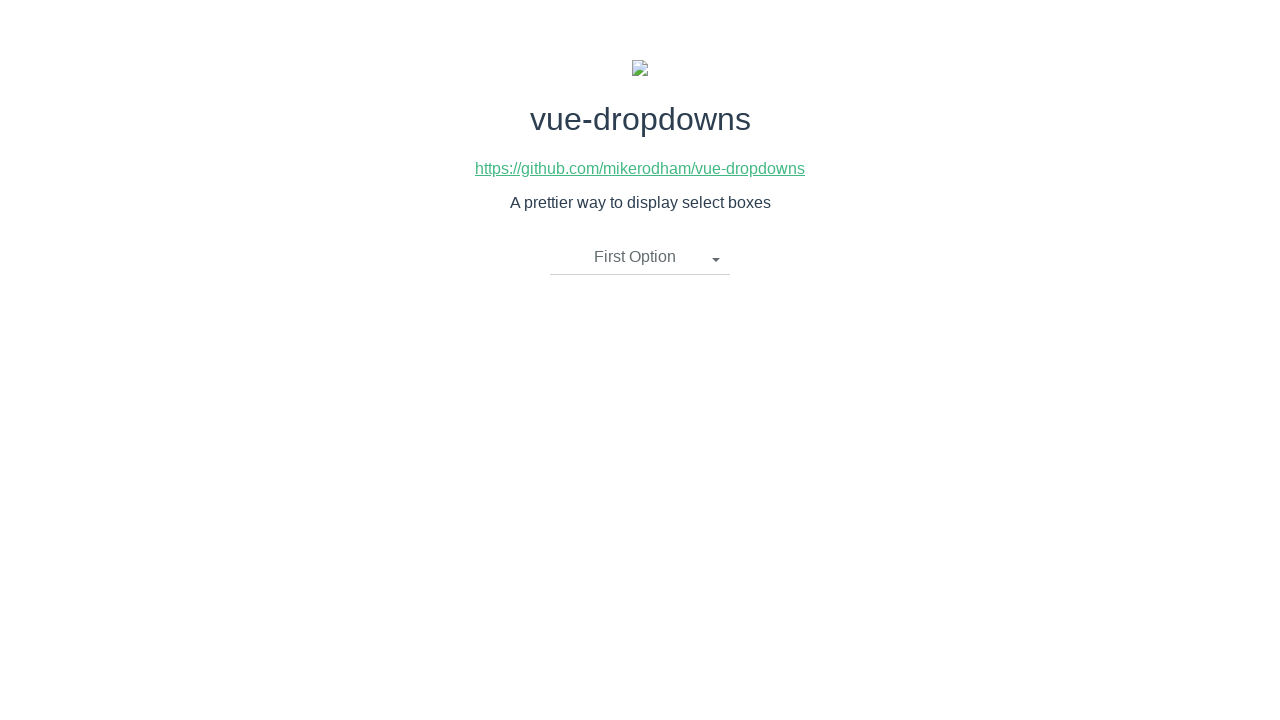

Clicked dropdown toggle to open menu again at (640, 257) on li.dropdown-toggle
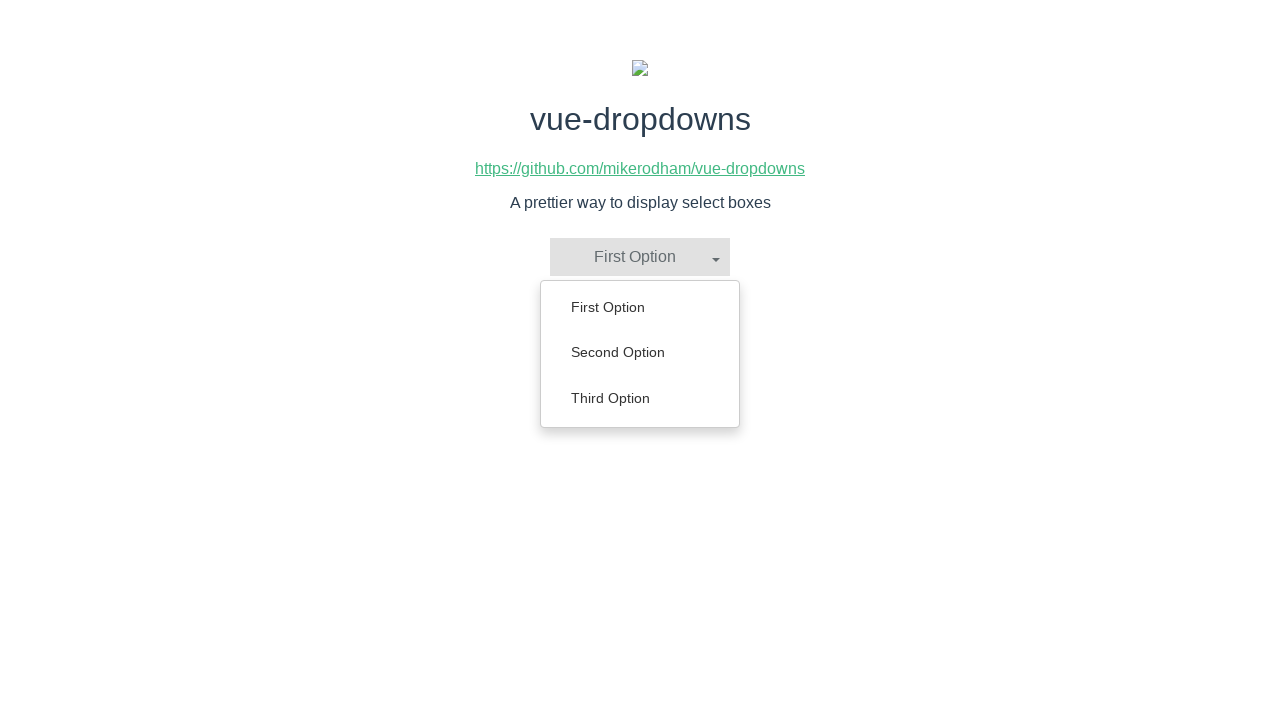

Dropdown menu appeared with options
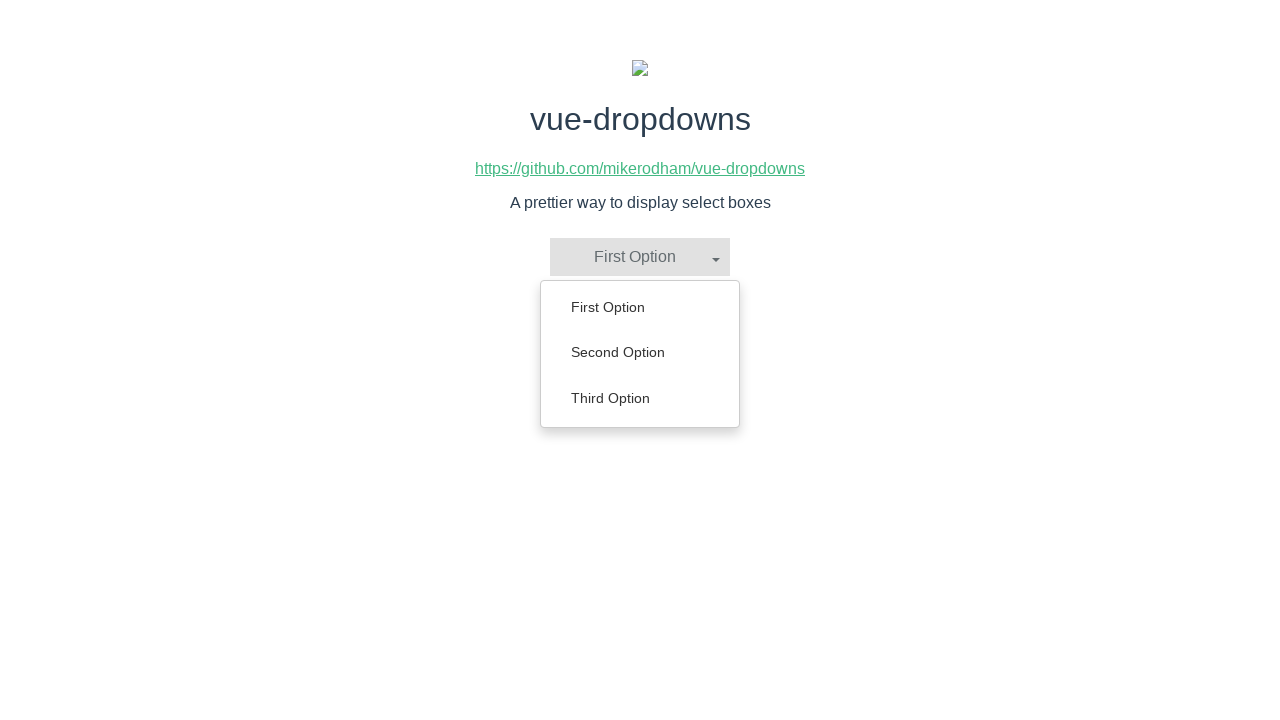

Selected 'Second Option' from dropdown at (640, 352) on ul.dropdown-menu a:text('Second Option')
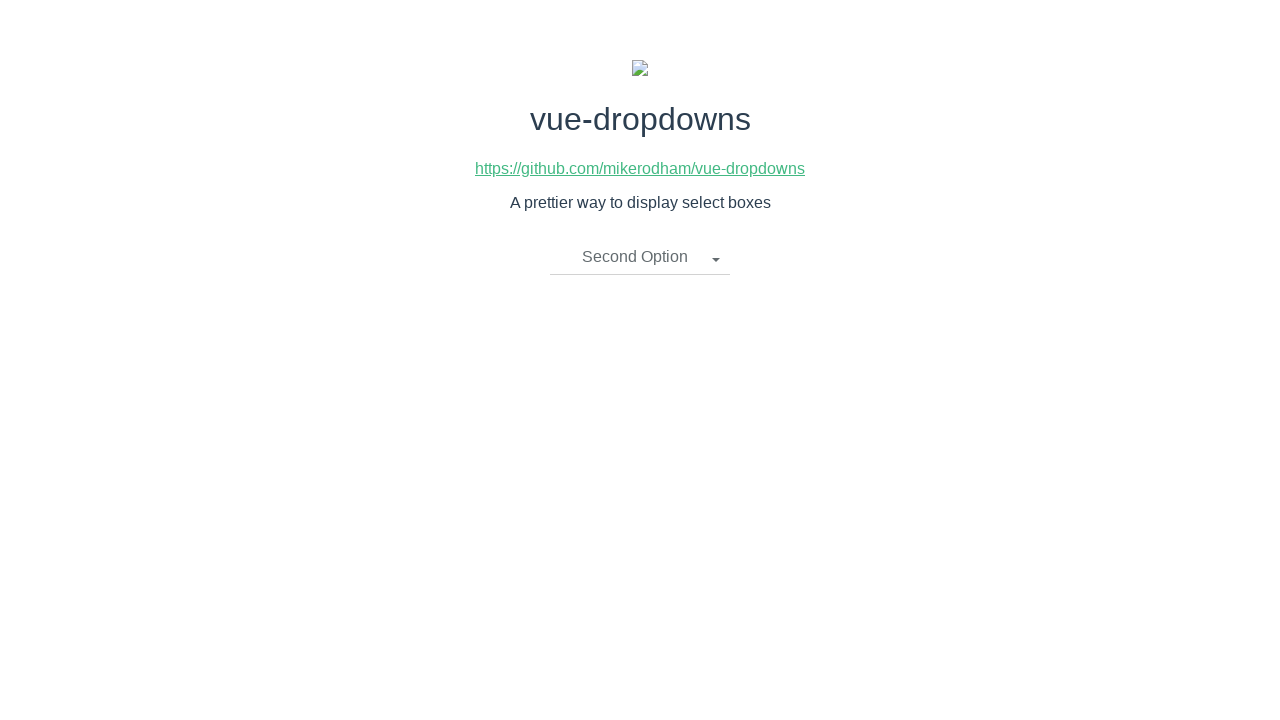

Clicked dropdown toggle to open menu again at (640, 257) on li.dropdown-toggle
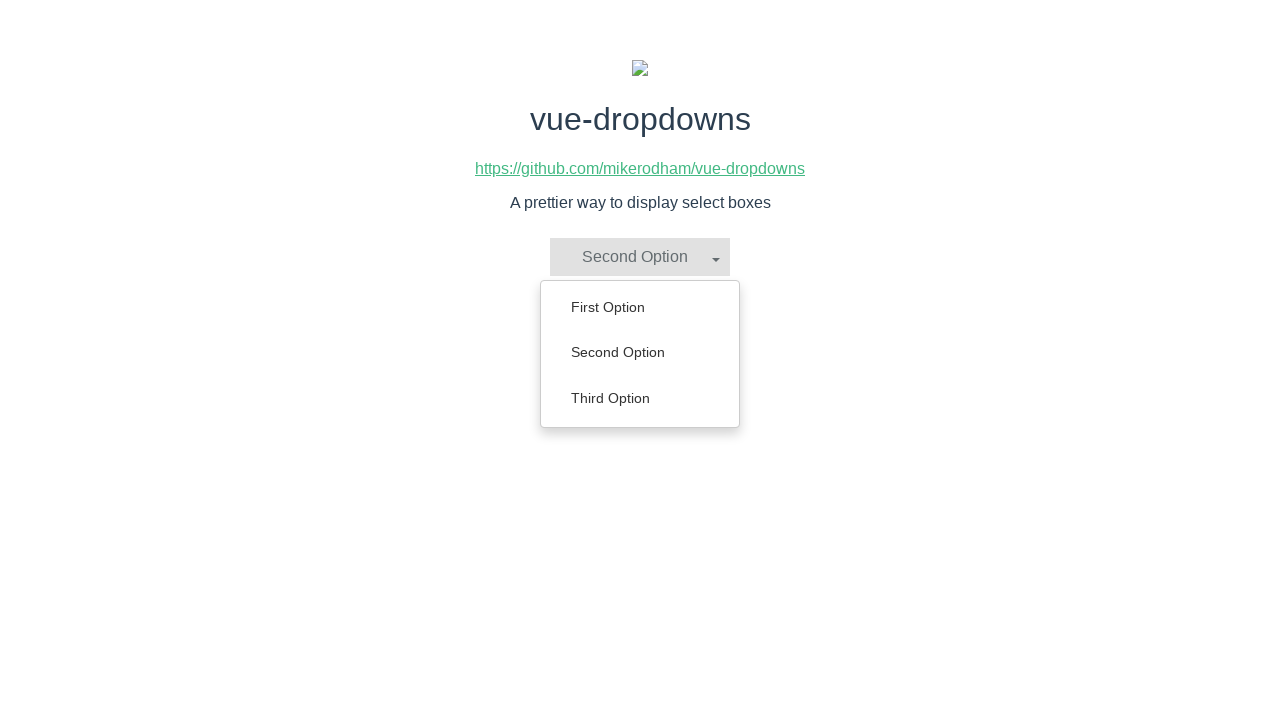

Dropdown menu appeared with options
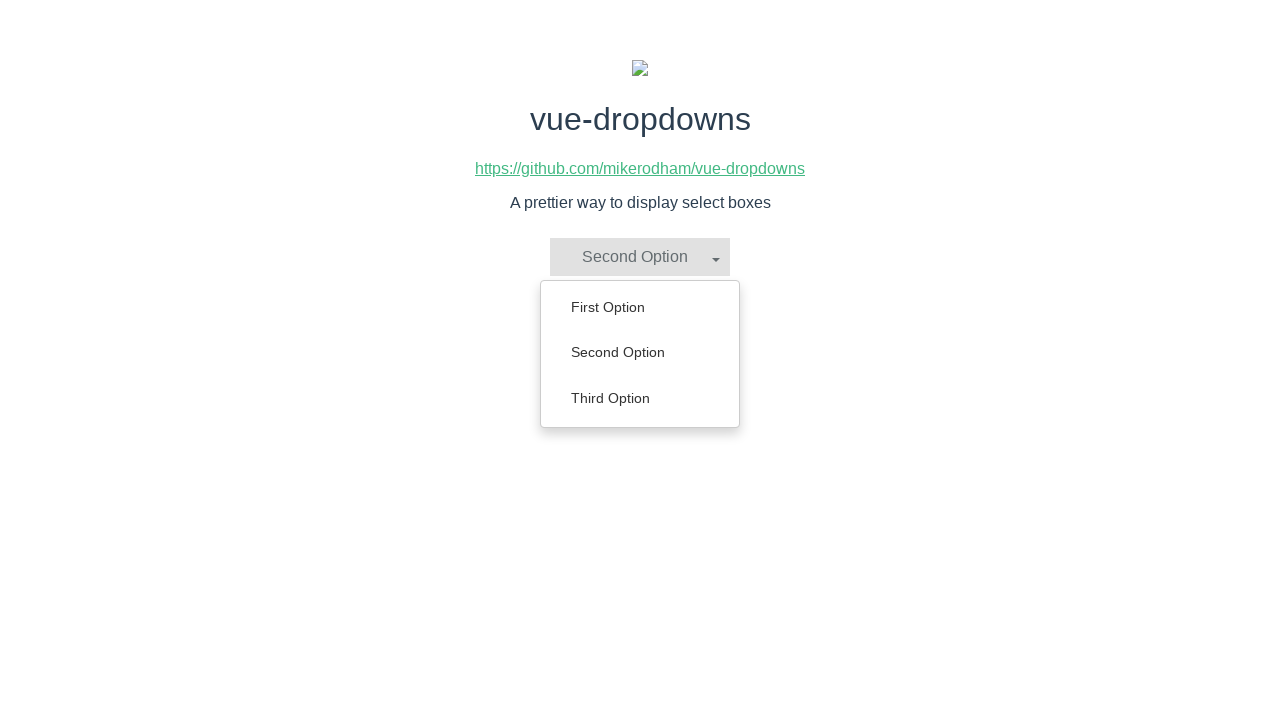

Selected 'Third Option' from dropdown at (640, 398) on ul.dropdown-menu a:text('Third Option')
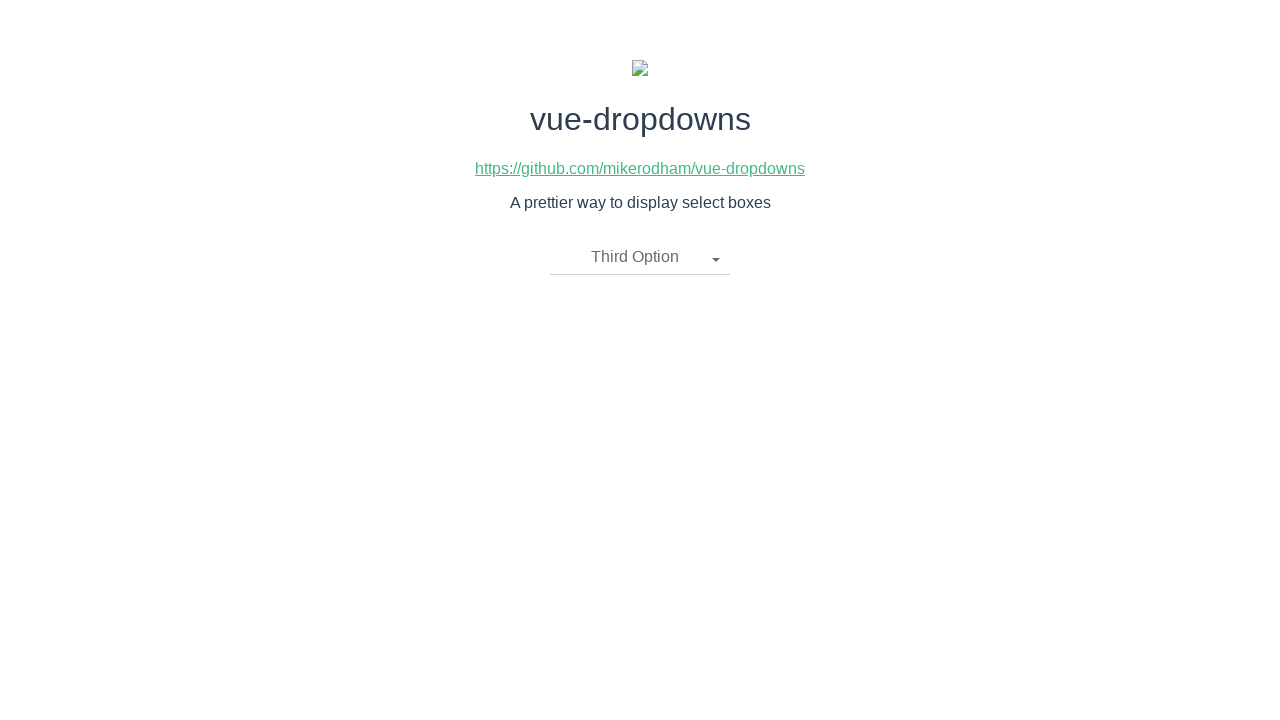

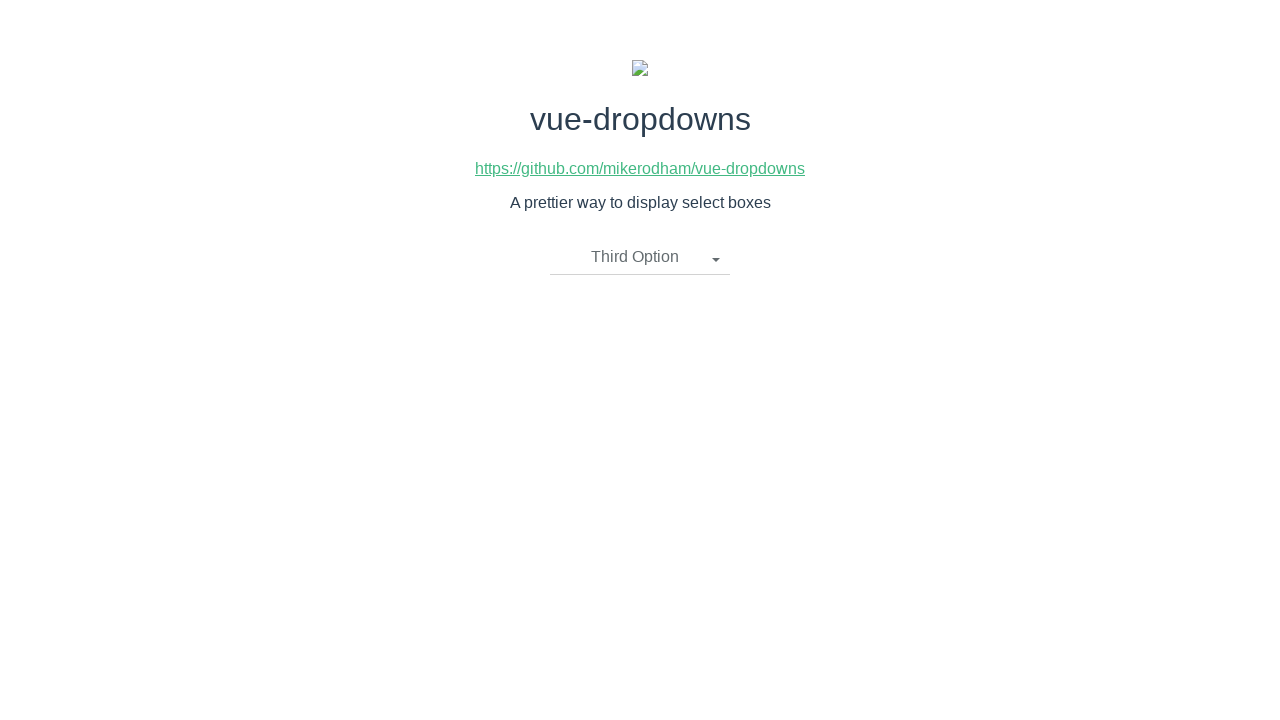